Tests filtering to display all items after switching between filters

Starting URL: https://demo.playwright.dev/todomvc

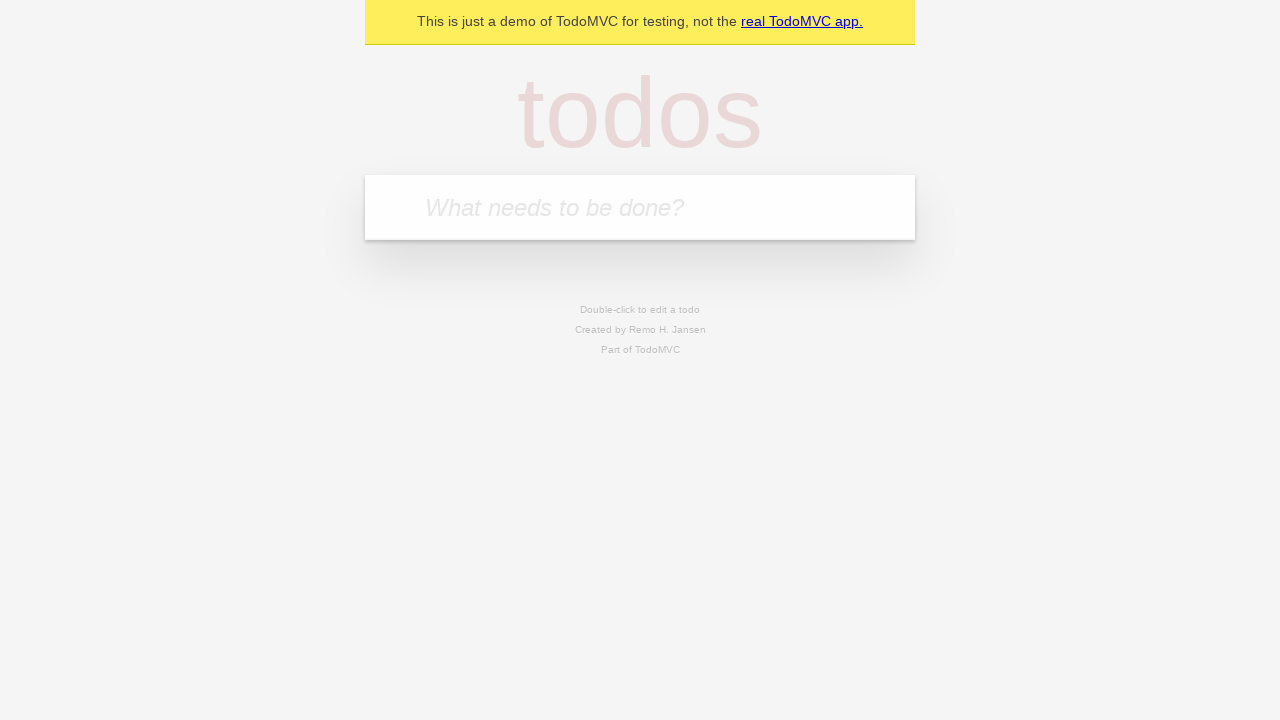

Filled todo input with 'buy some cheese' on internal:attr=[placeholder="What needs to be done?"i]
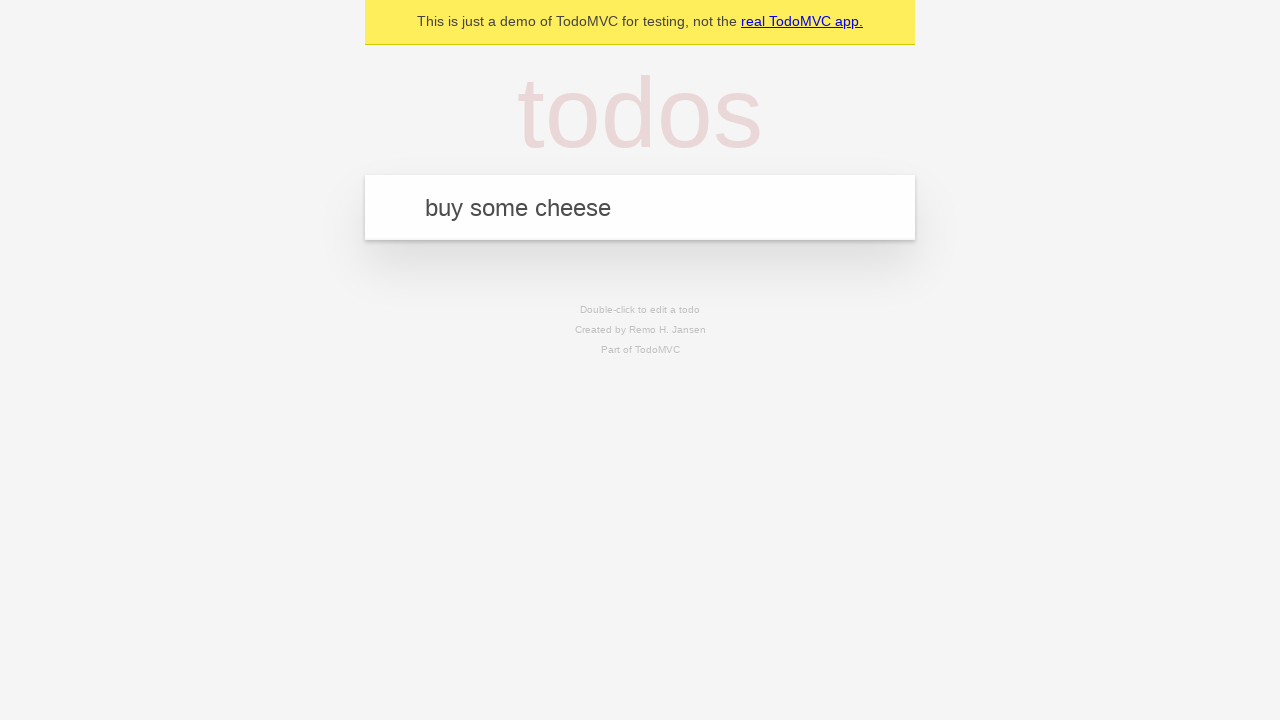

Pressed Enter to create first todo item on internal:attr=[placeholder="What needs to be done?"i]
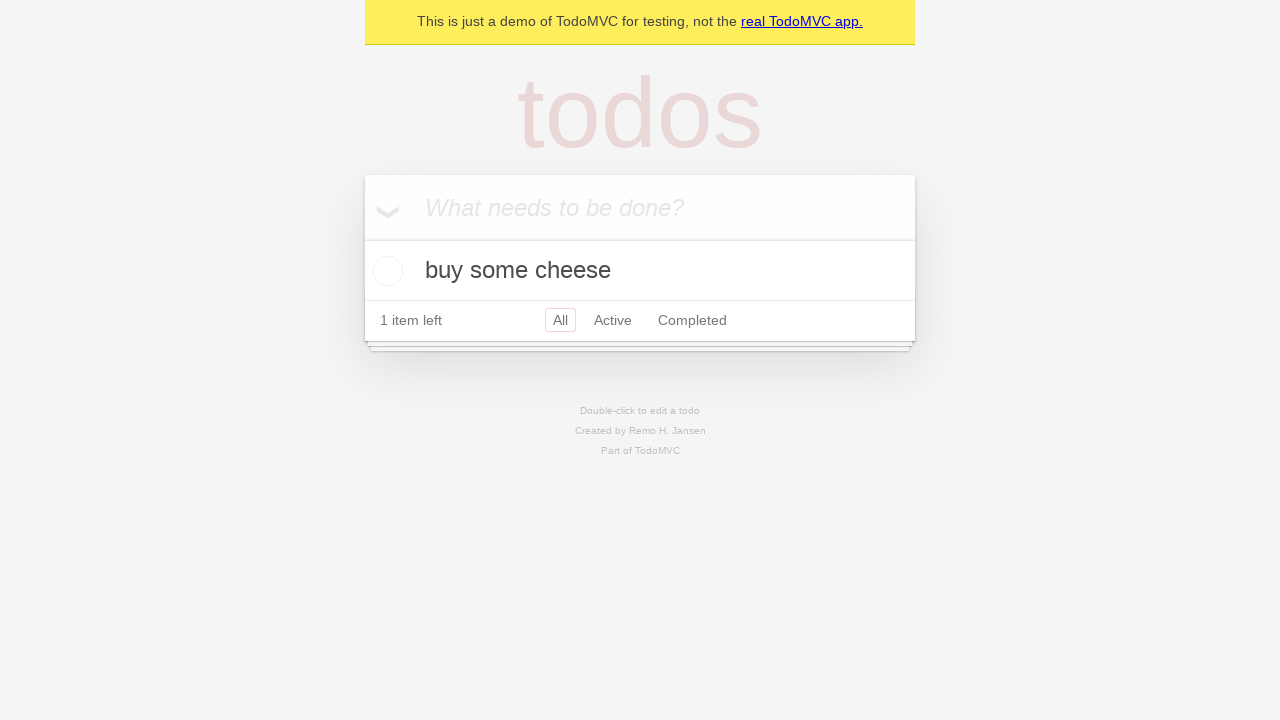

Filled todo input with 'feed the cat' on internal:attr=[placeholder="What needs to be done?"i]
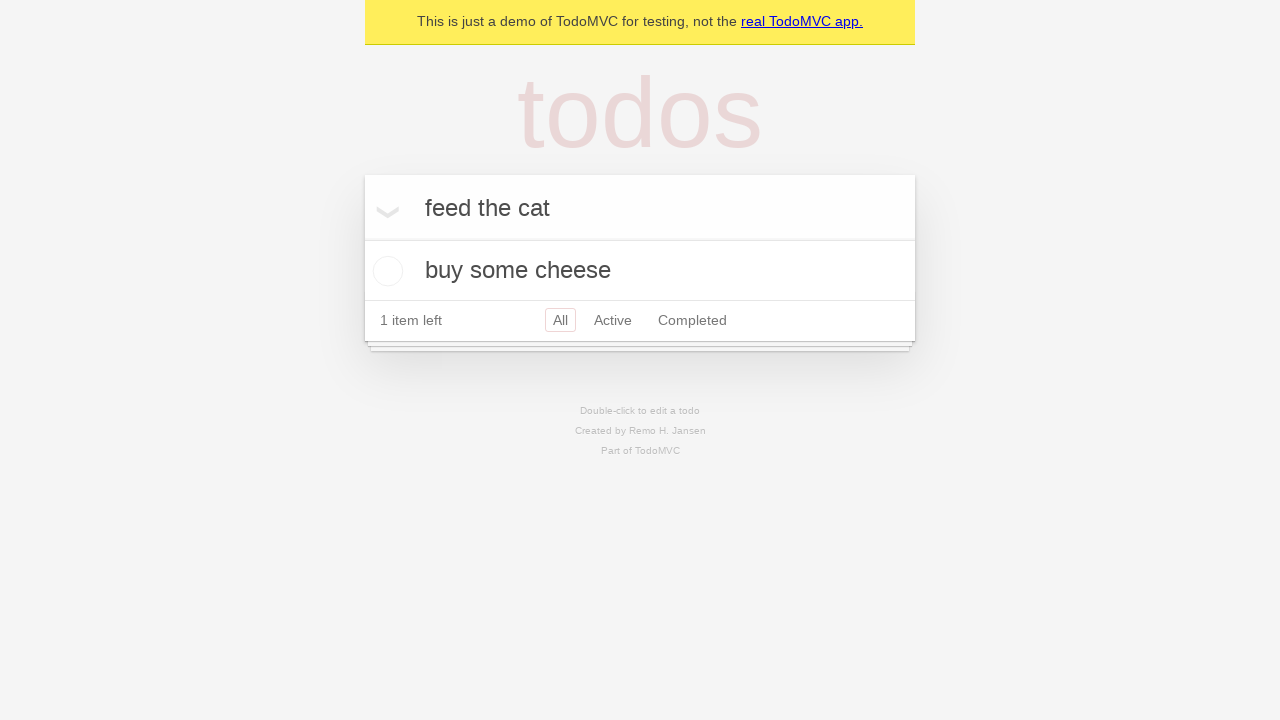

Pressed Enter to create second todo item on internal:attr=[placeholder="What needs to be done?"i]
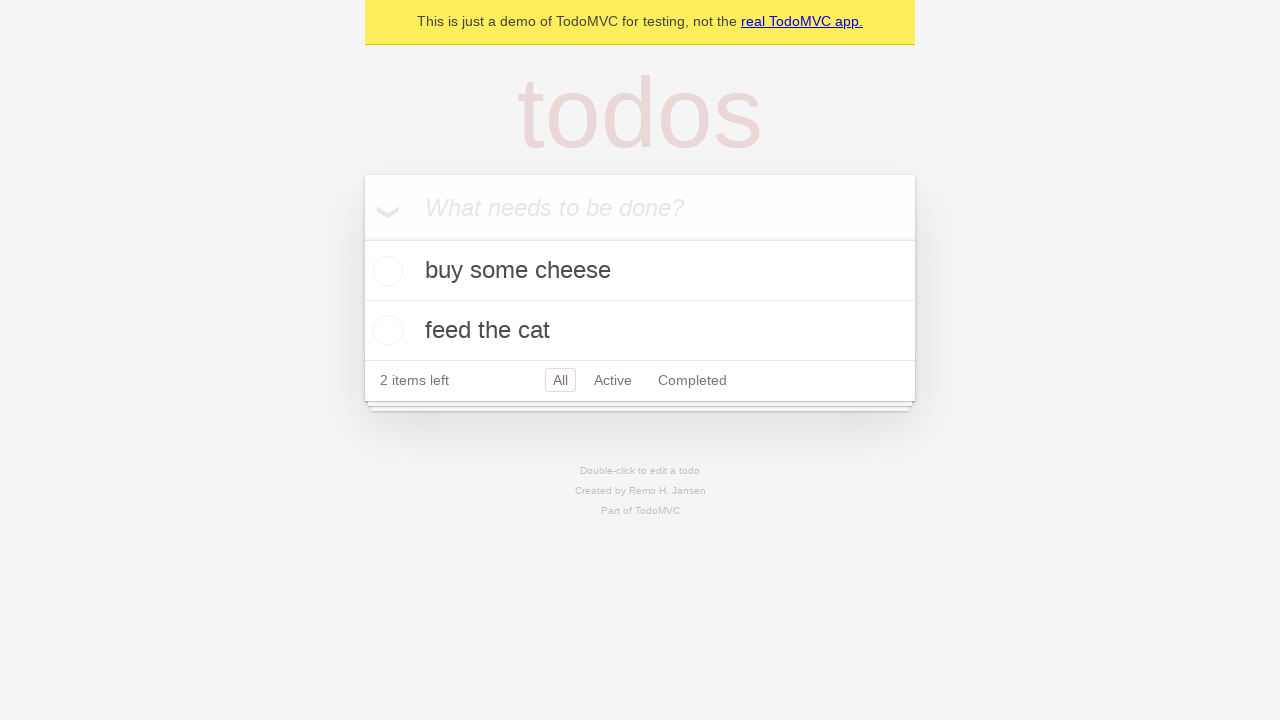

Filled todo input with 'book a doctors appointment' on internal:attr=[placeholder="What needs to be done?"i]
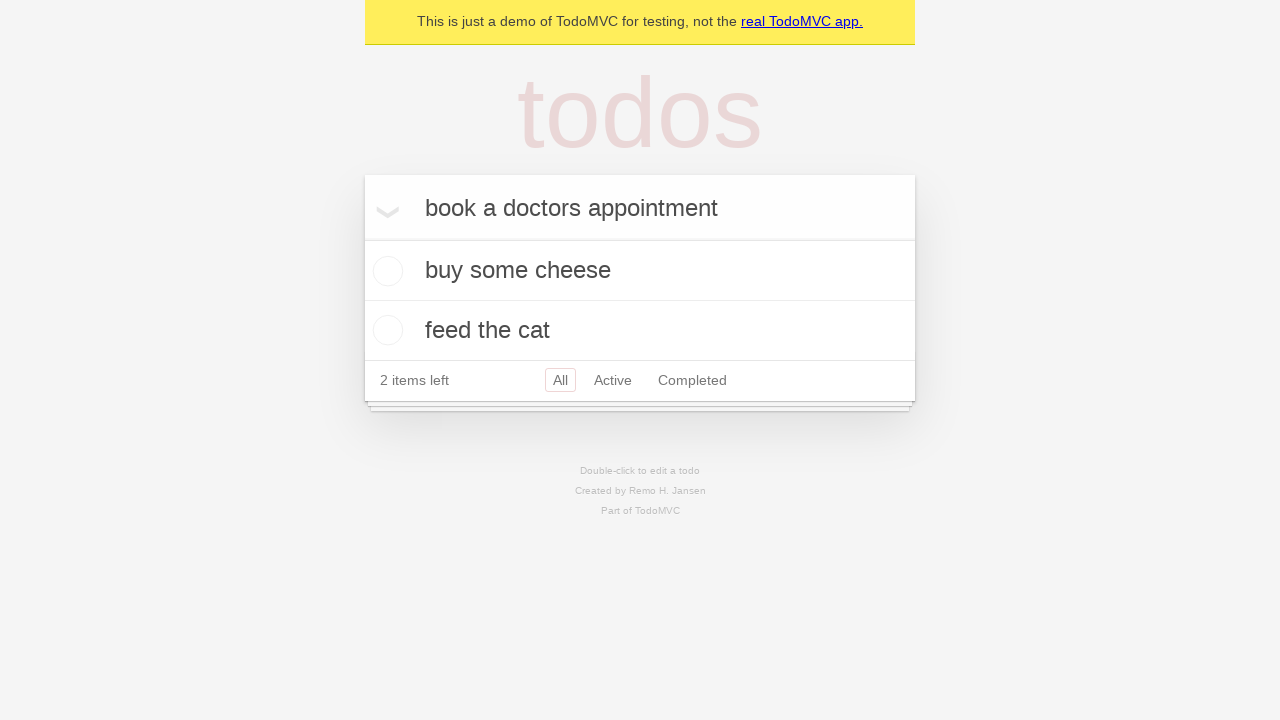

Pressed Enter to create third todo item on internal:attr=[placeholder="What needs to be done?"i]
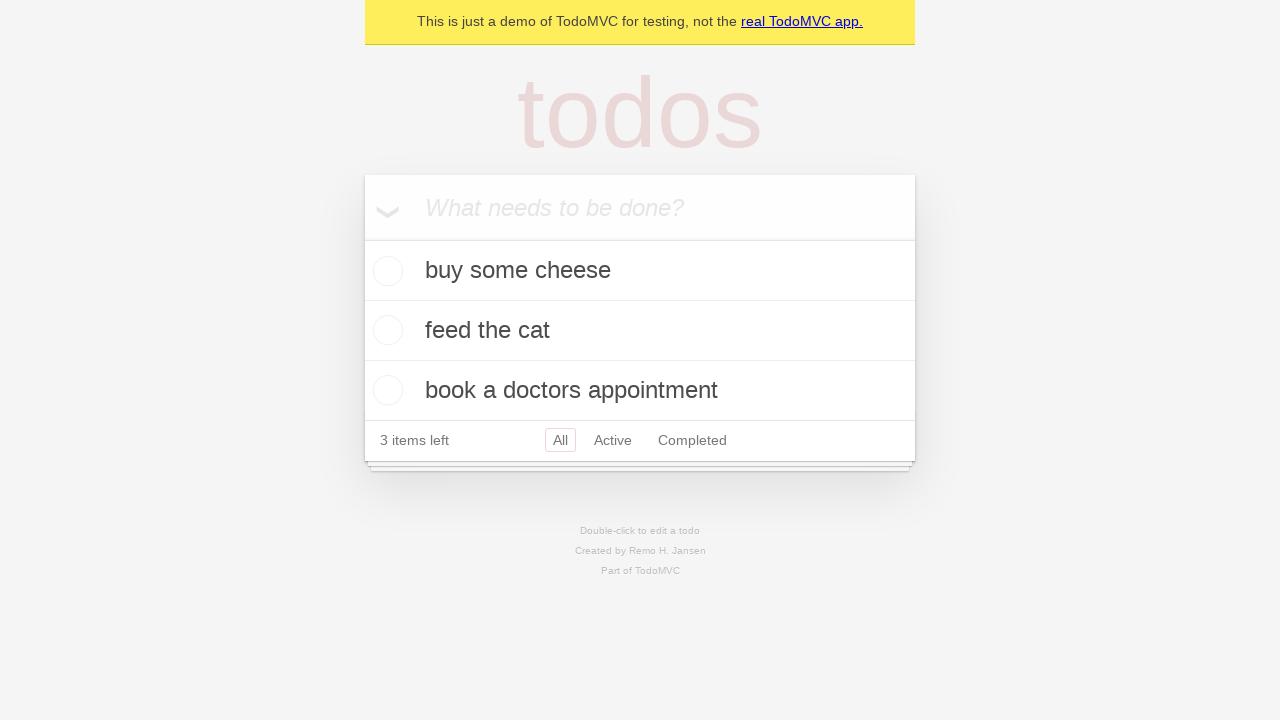

Checked the second todo item 'feed the cat' at (385, 330) on internal:testid=[data-testid="todo-item"s] >> nth=1 >> internal:role=checkbox
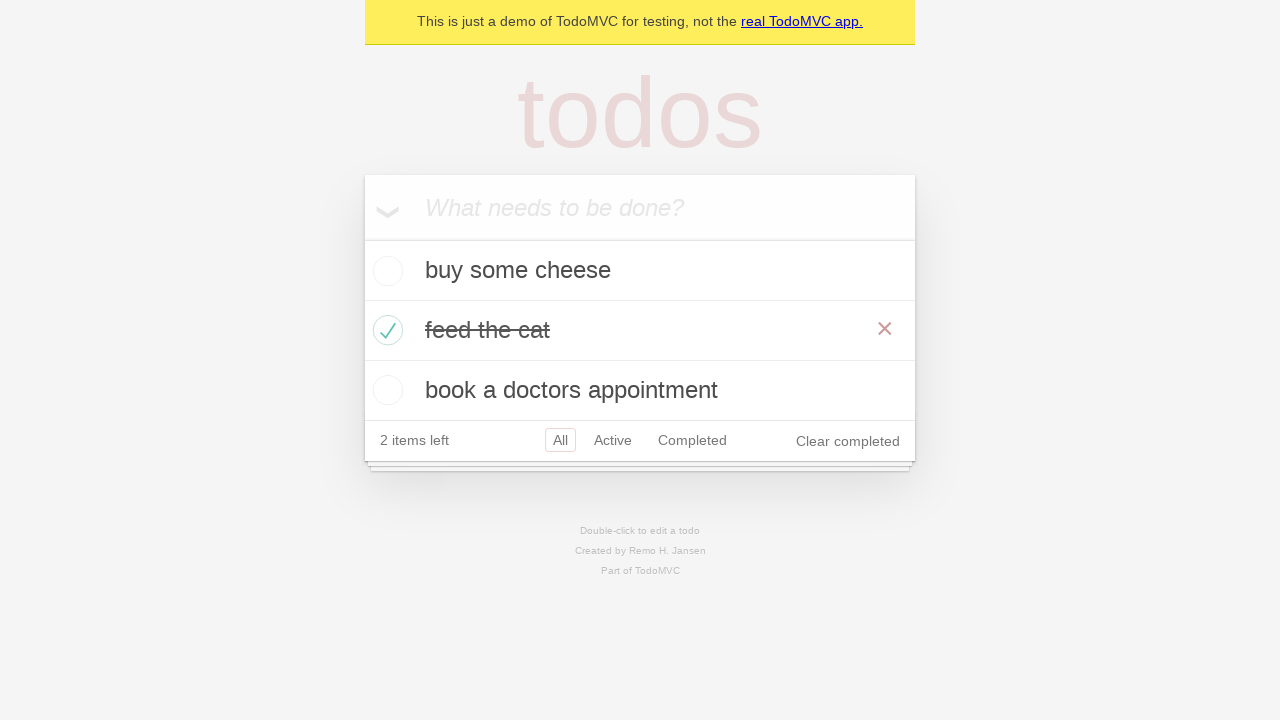

Clicked Active filter to display only active items at (613, 440) on internal:role=link[name="Active"i]
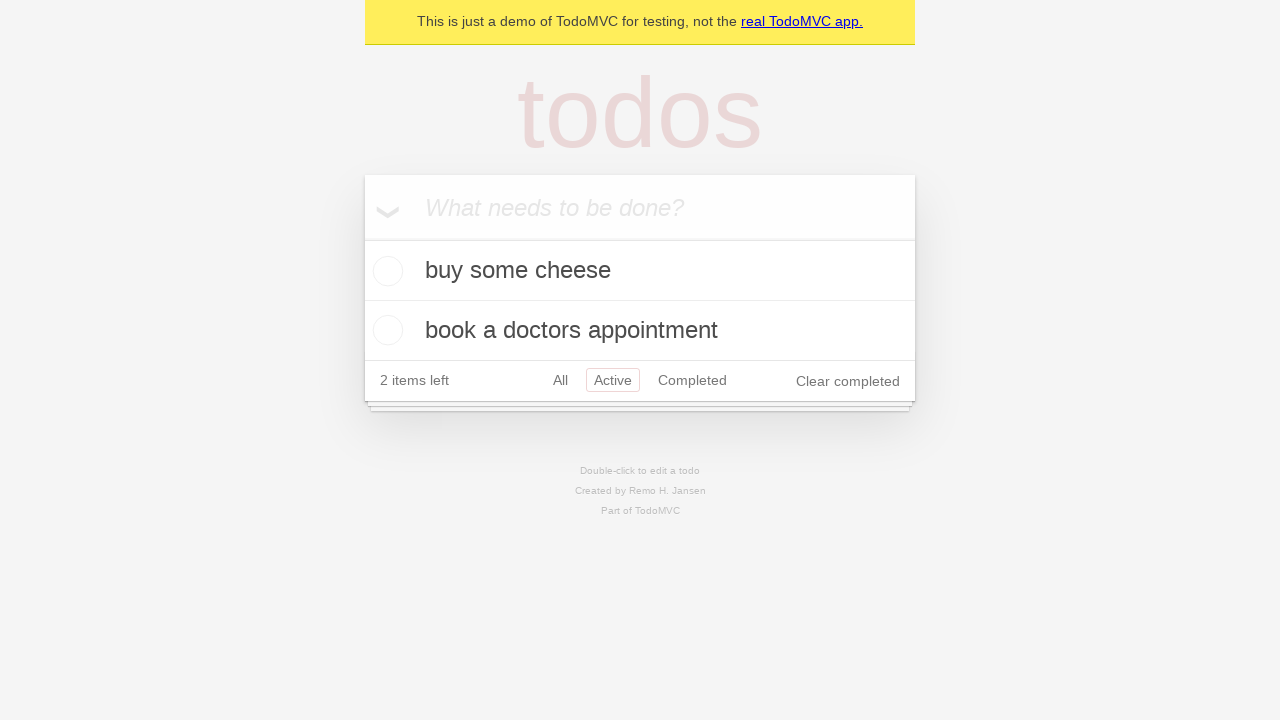

Clicked Completed filter to display only completed items at (692, 380) on internal:role=link[name="Completed"i]
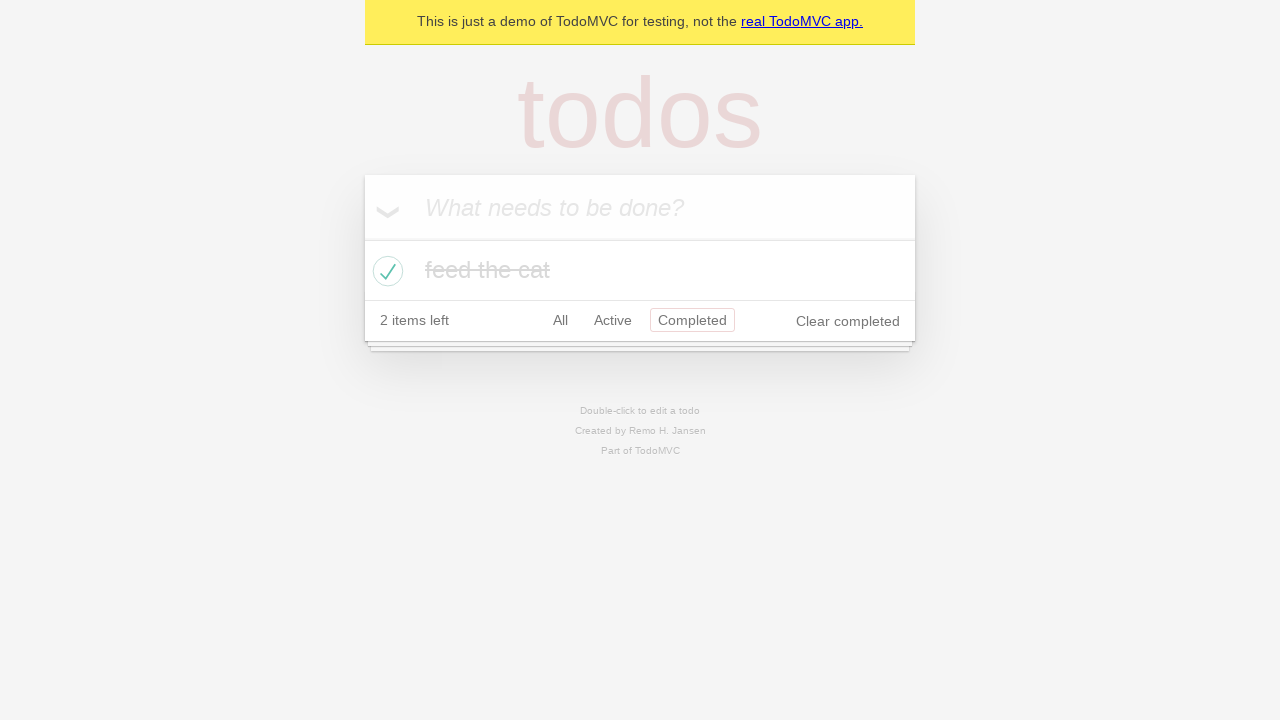

Clicked All filter to display all items at (560, 320) on internal:role=link[name="All"i]
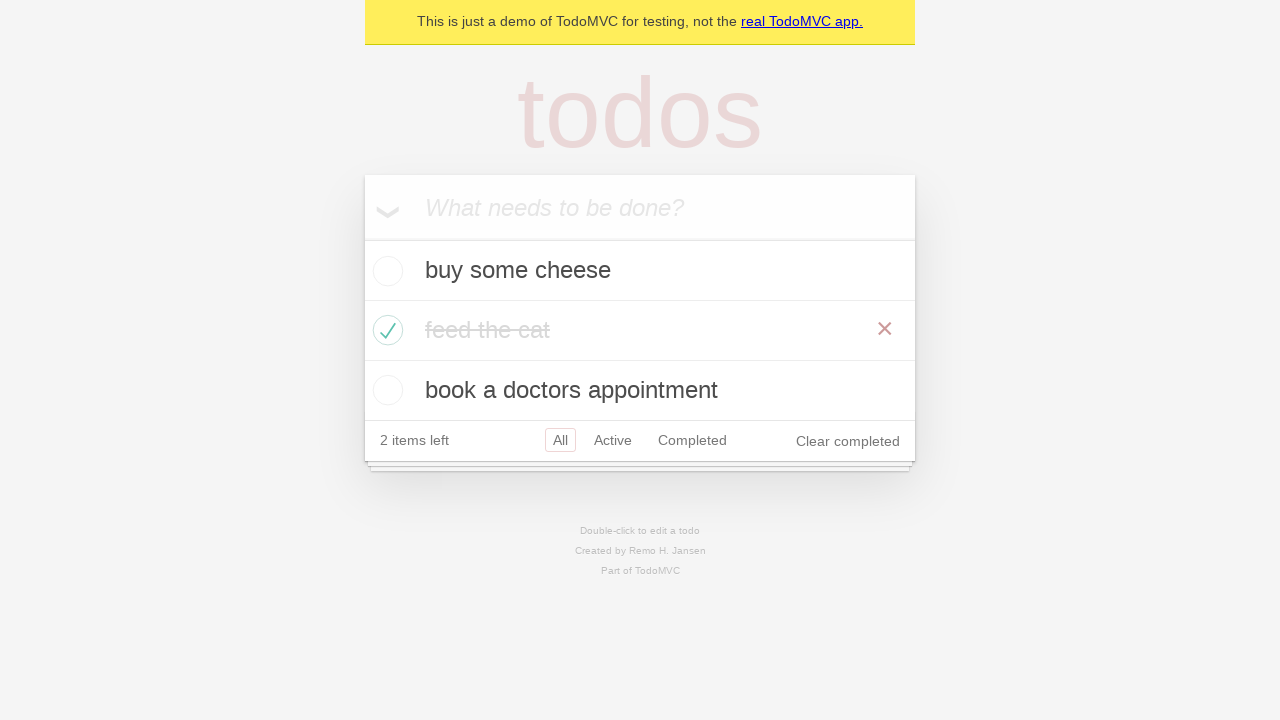

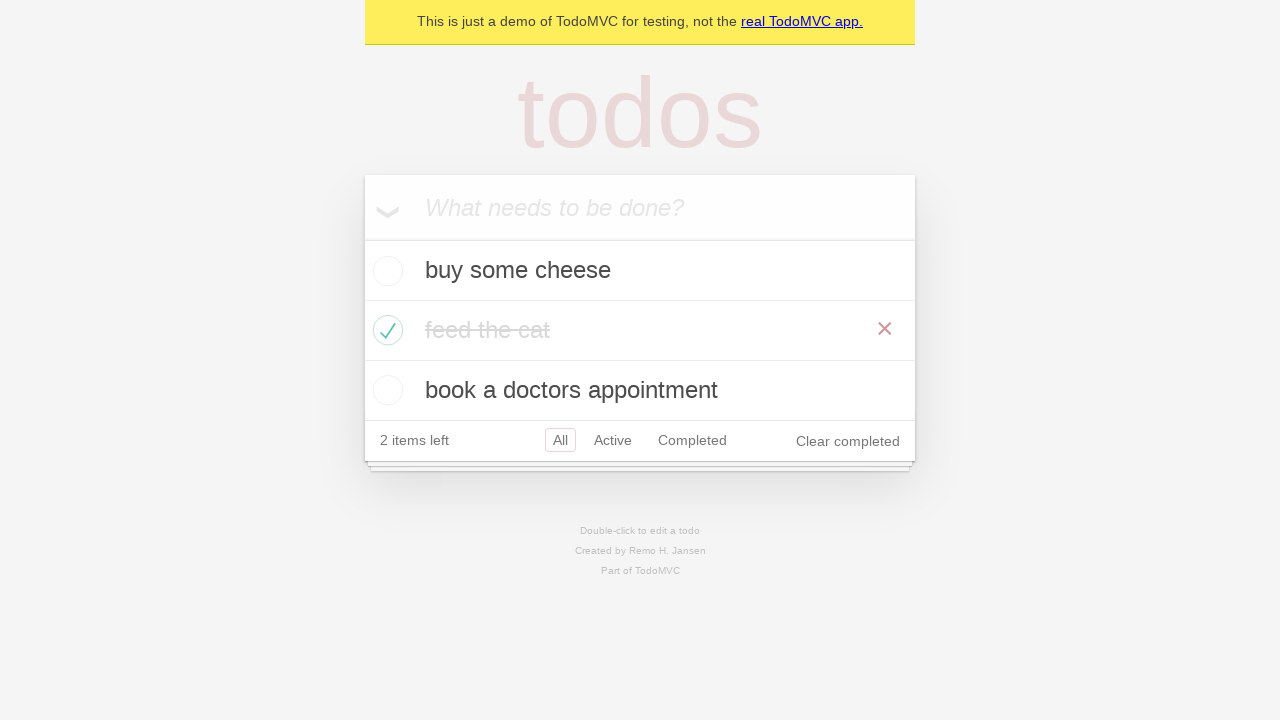